Tests that a button on the dynamic properties page becomes enabled after a delay. Waits for the "Enable After" button to become clickable and verifies it is enabled.

Starting URL: https://demoqa.com/dynamic-properties

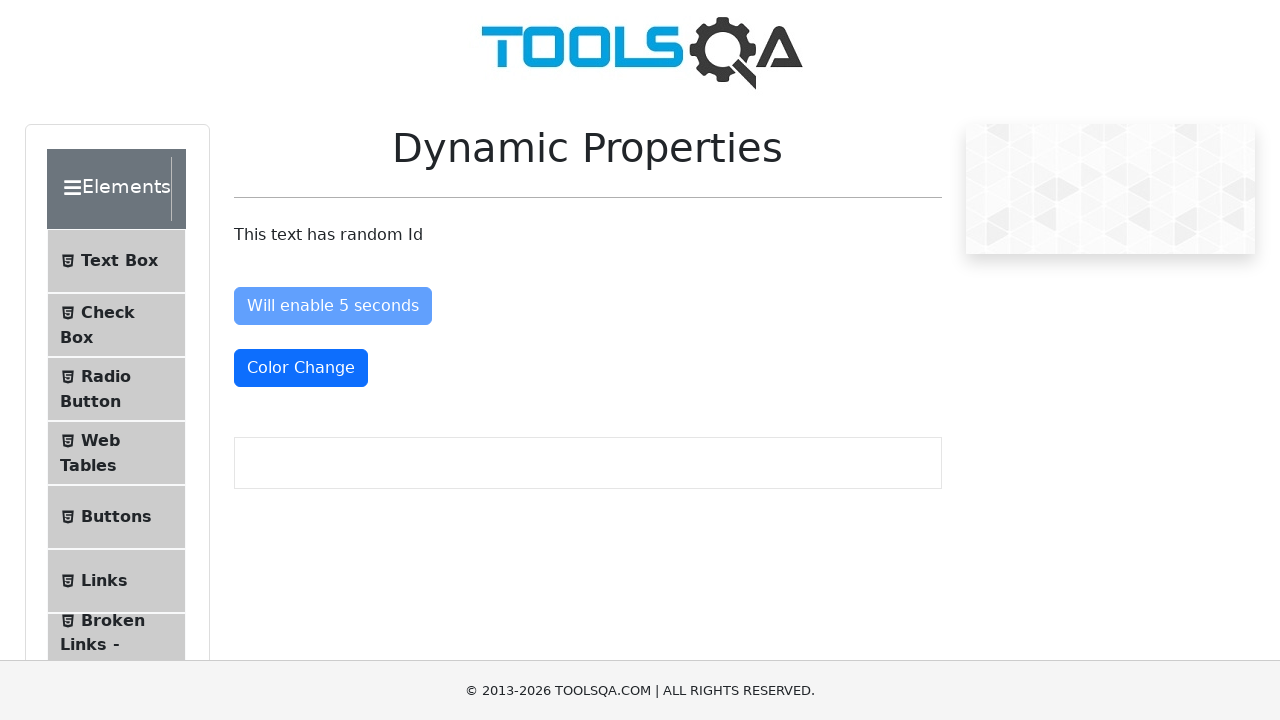

Located the 'Enable After' button element
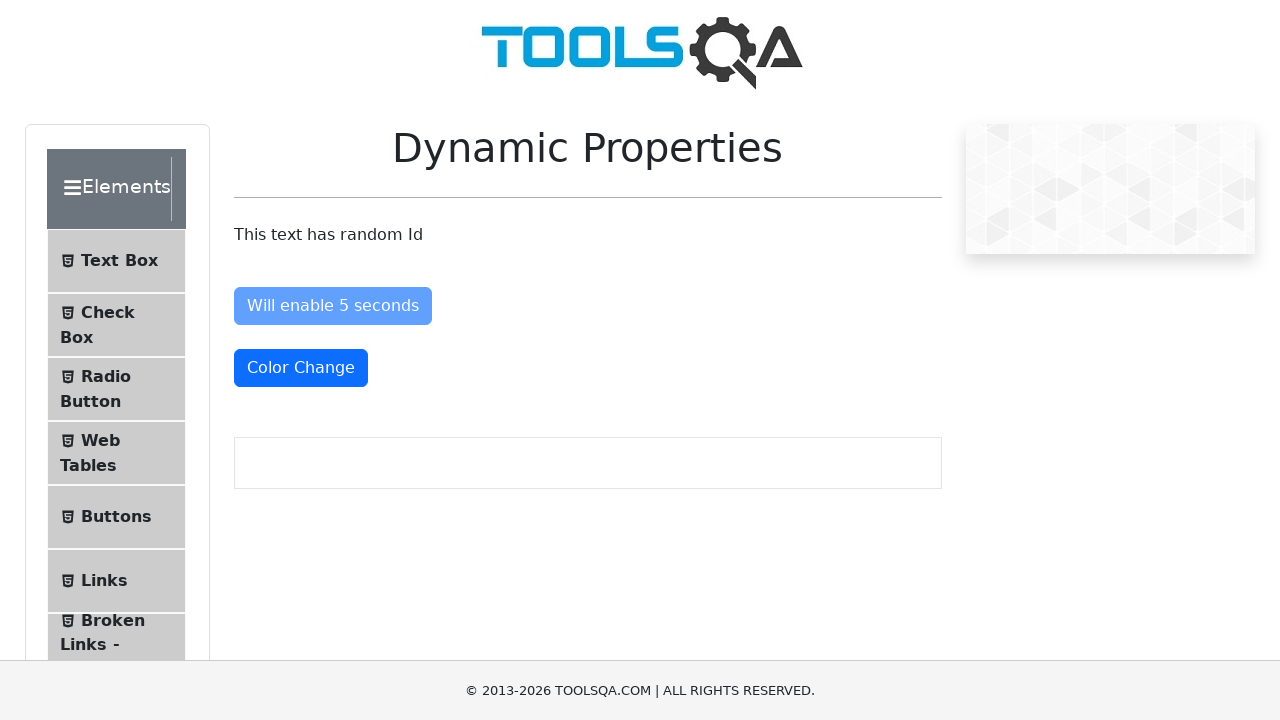

Waited for 'Enable After' button to become visible
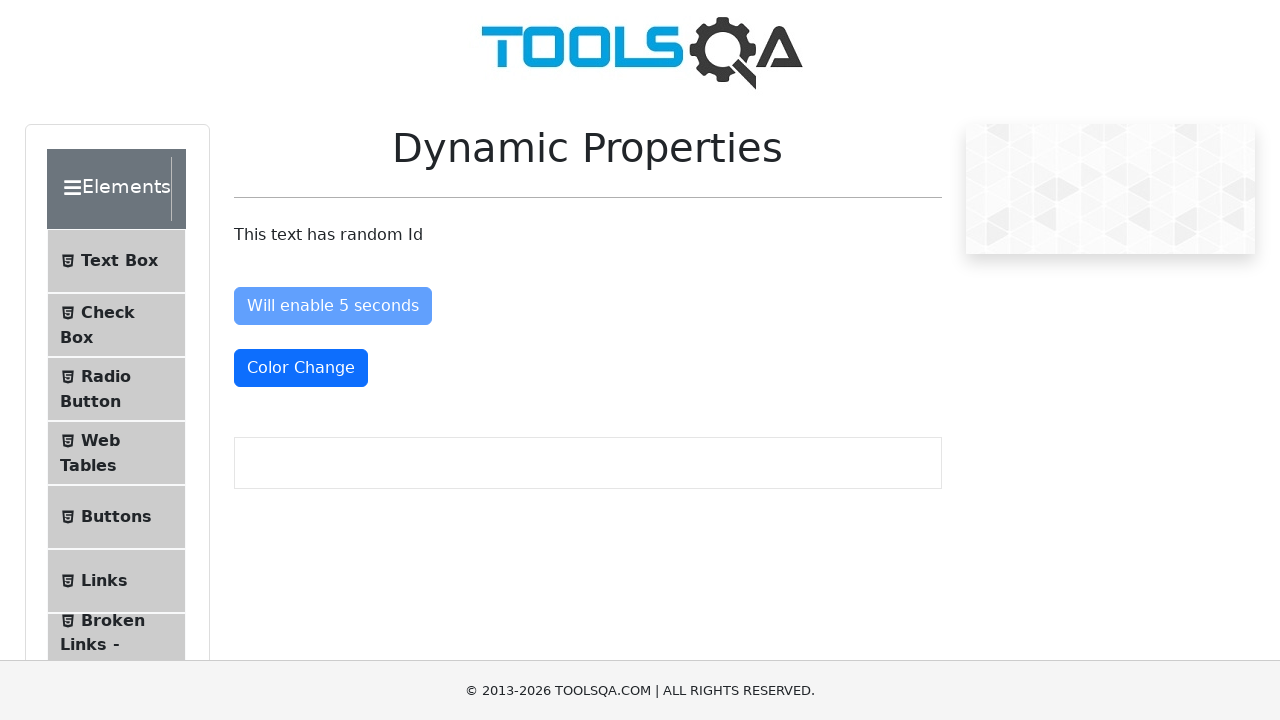

Waited for 'Enable After' button to become enabled after 5 second delay
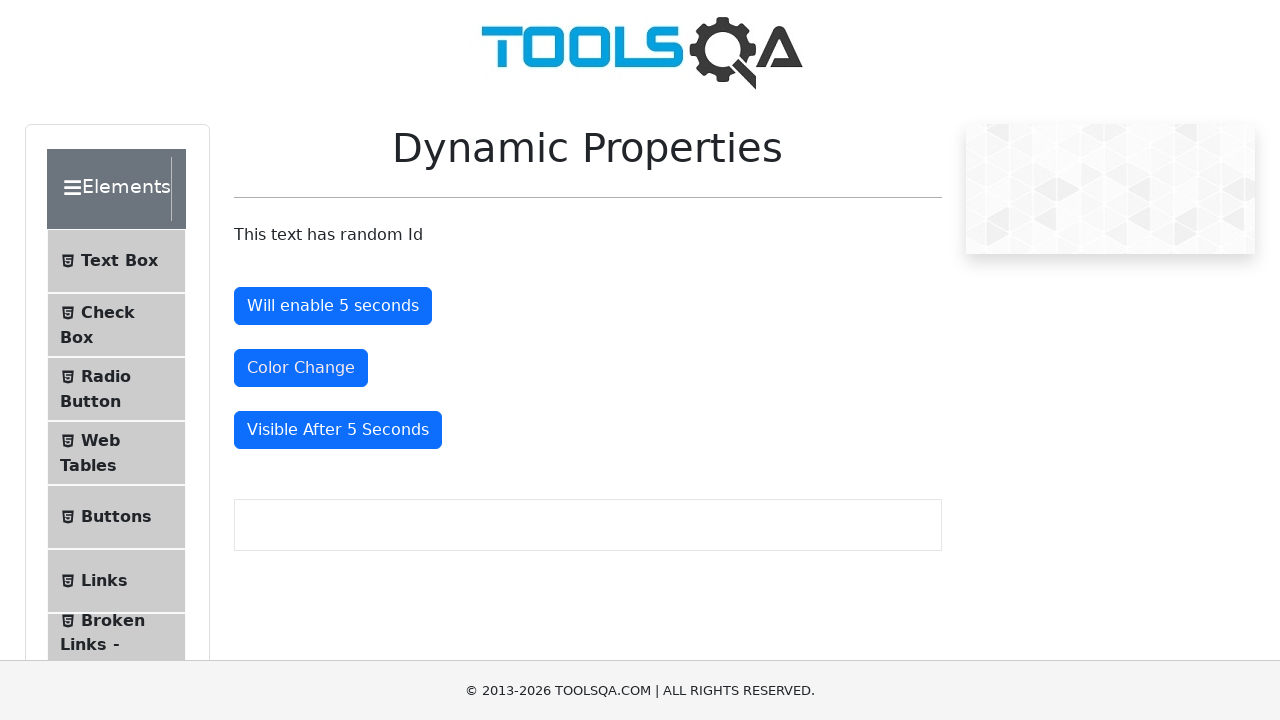

Verified that 'Enable After' button is enabled
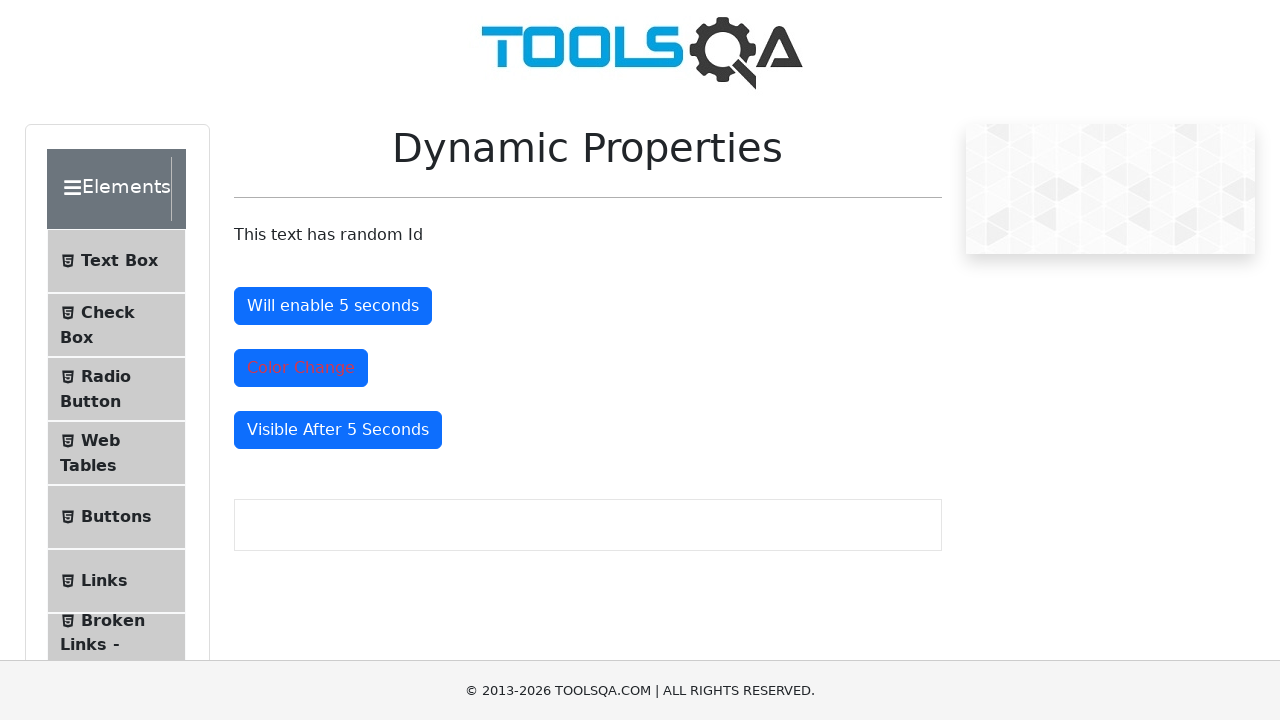

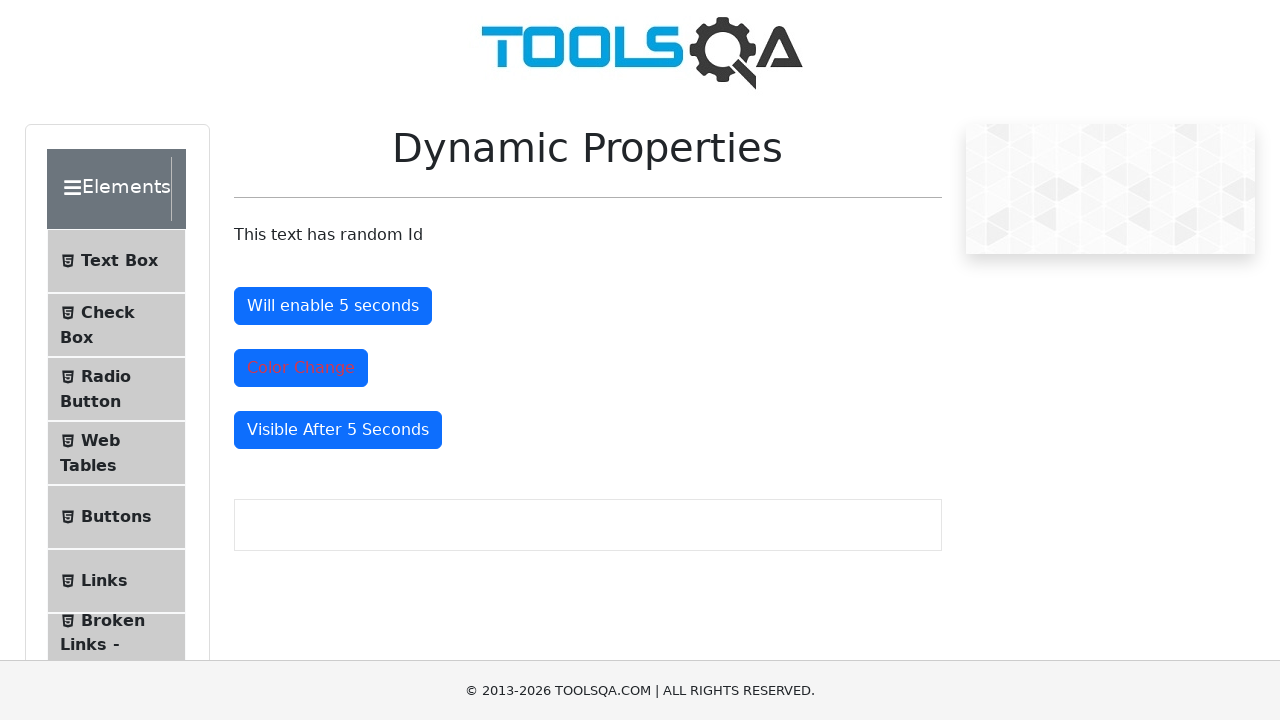